Navigates to the jQuery UI accordion demo page and counts the number of iframe elements present on the page

Starting URL: https://jqueryui.com/accordion/

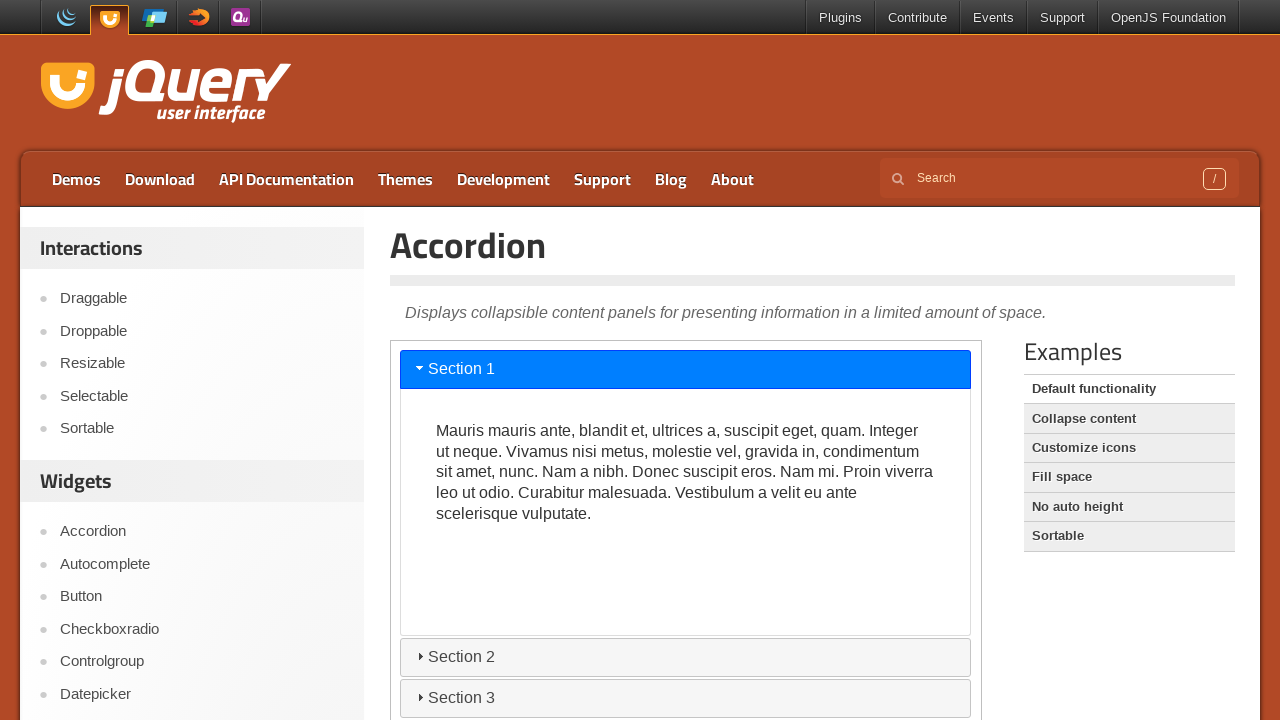

Navigated to jQuery UI accordion demo page
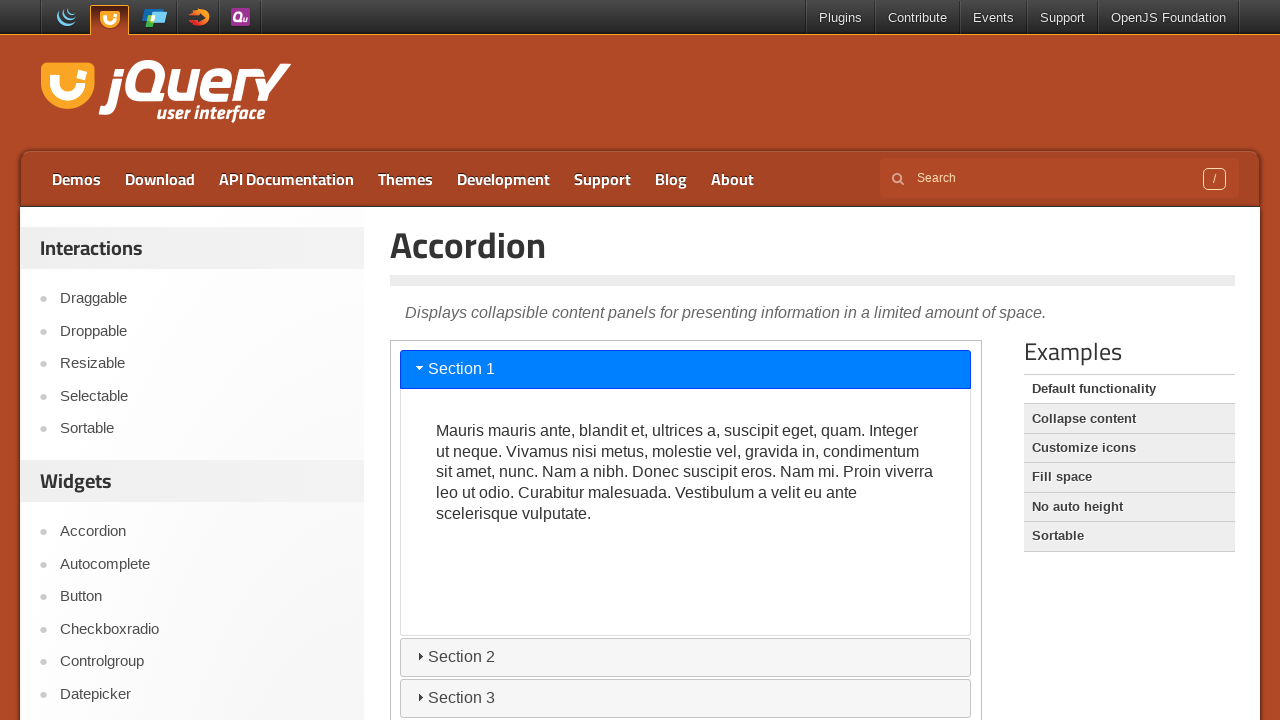

Waited for iframe elements to load on the page
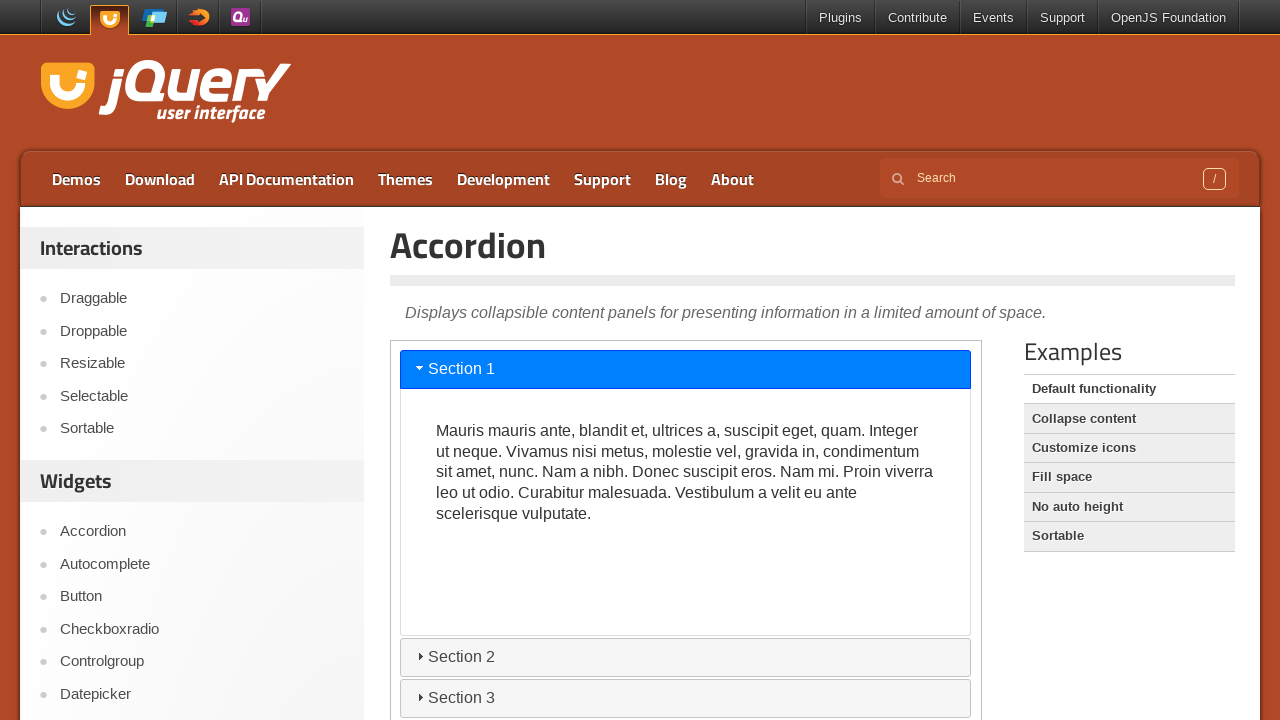

Found 1 iframe element(s) on the page
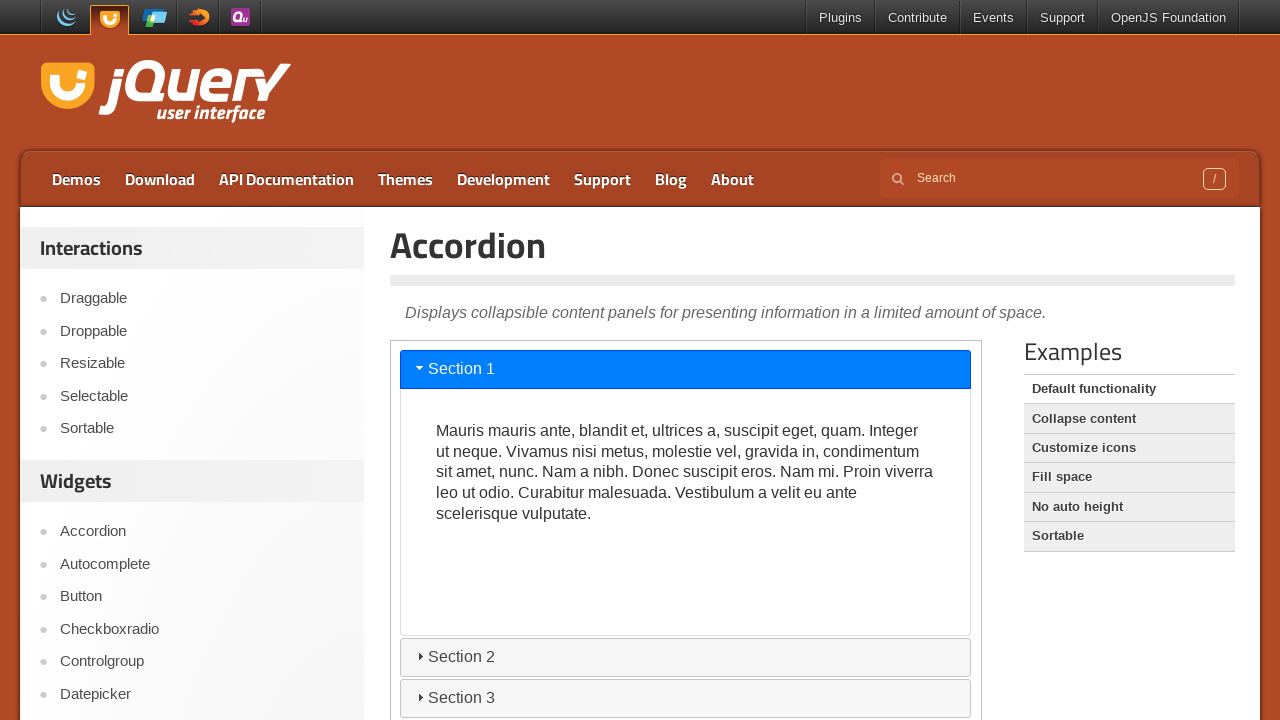

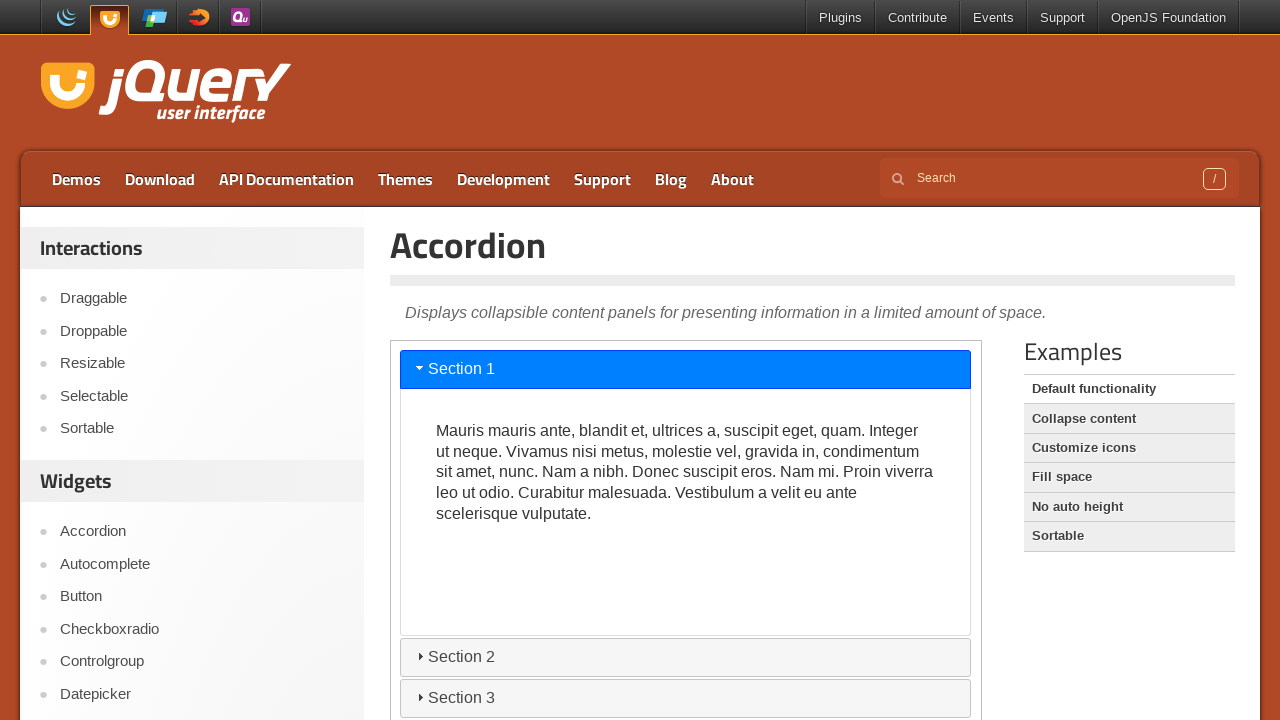